Tests a more resilient approach to working with multiple windows by storing window handles, clicking to open a new window, finding the new window handle, and switching between windows to verify correct focus.

Starting URL: https://the-internet.herokuapp.com/windows

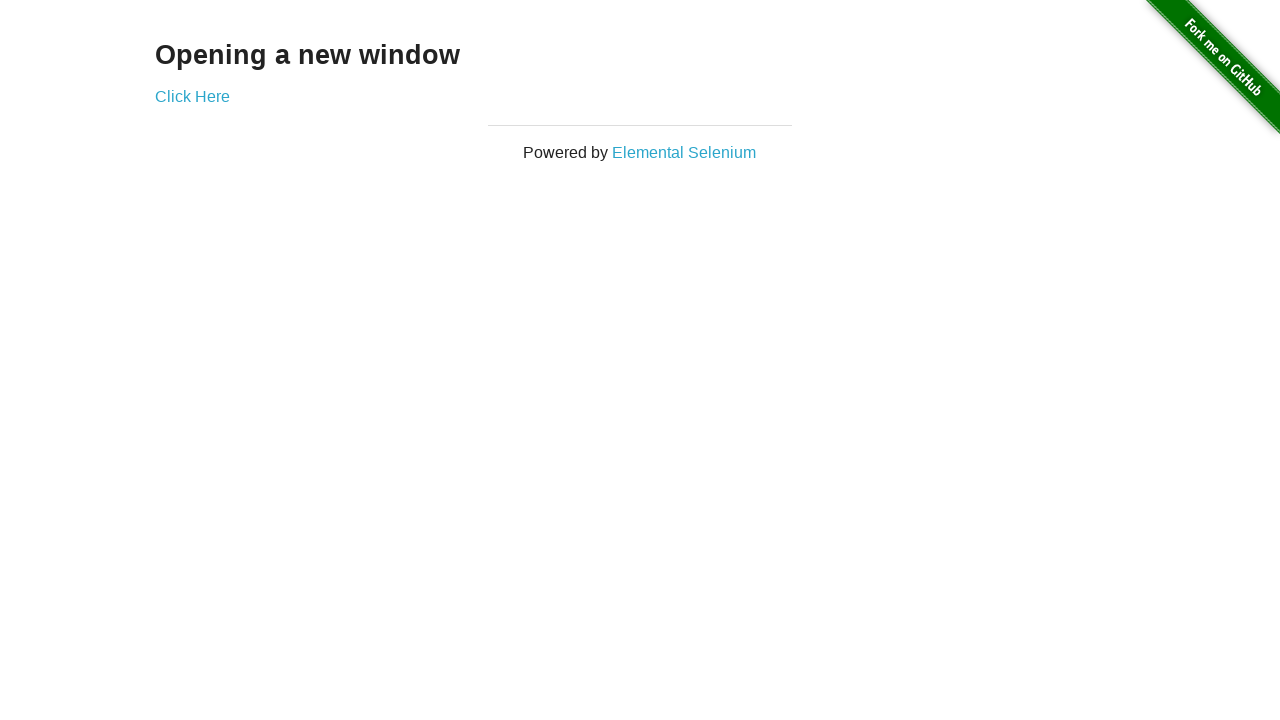

Clicked link to open new window at (192, 96) on .example a
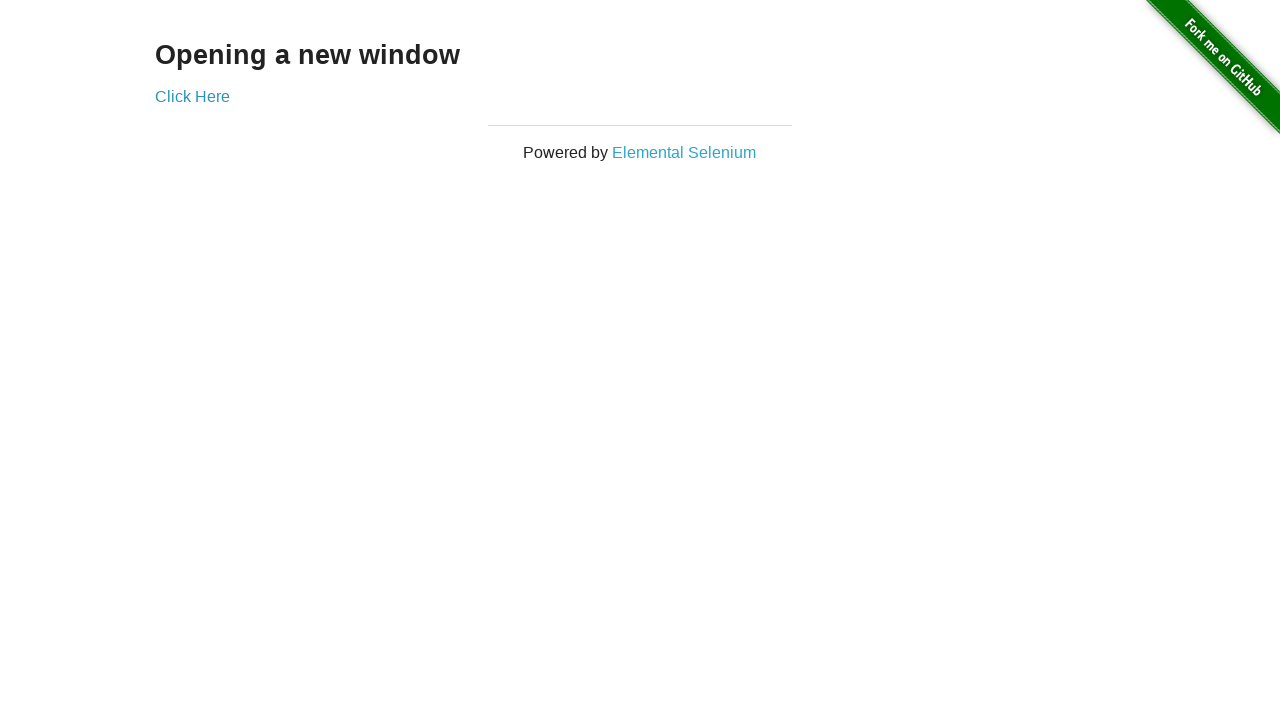

Captured new window handle
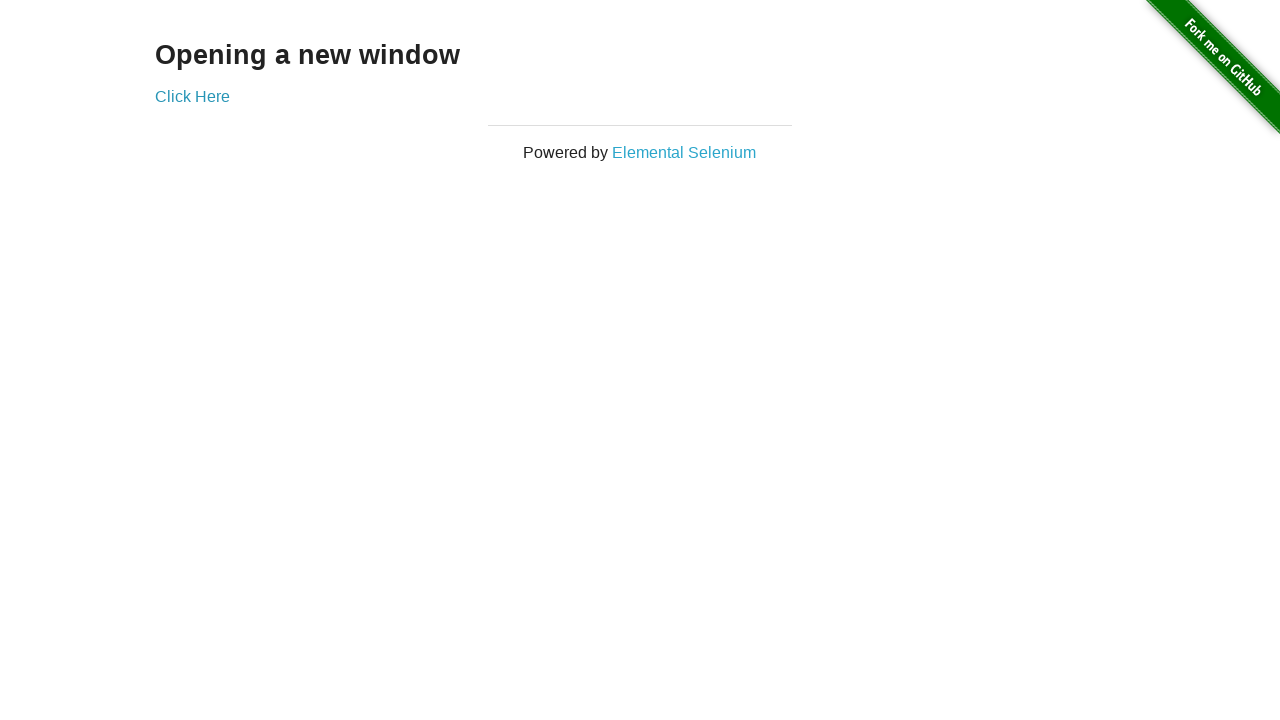

New page loaded successfully
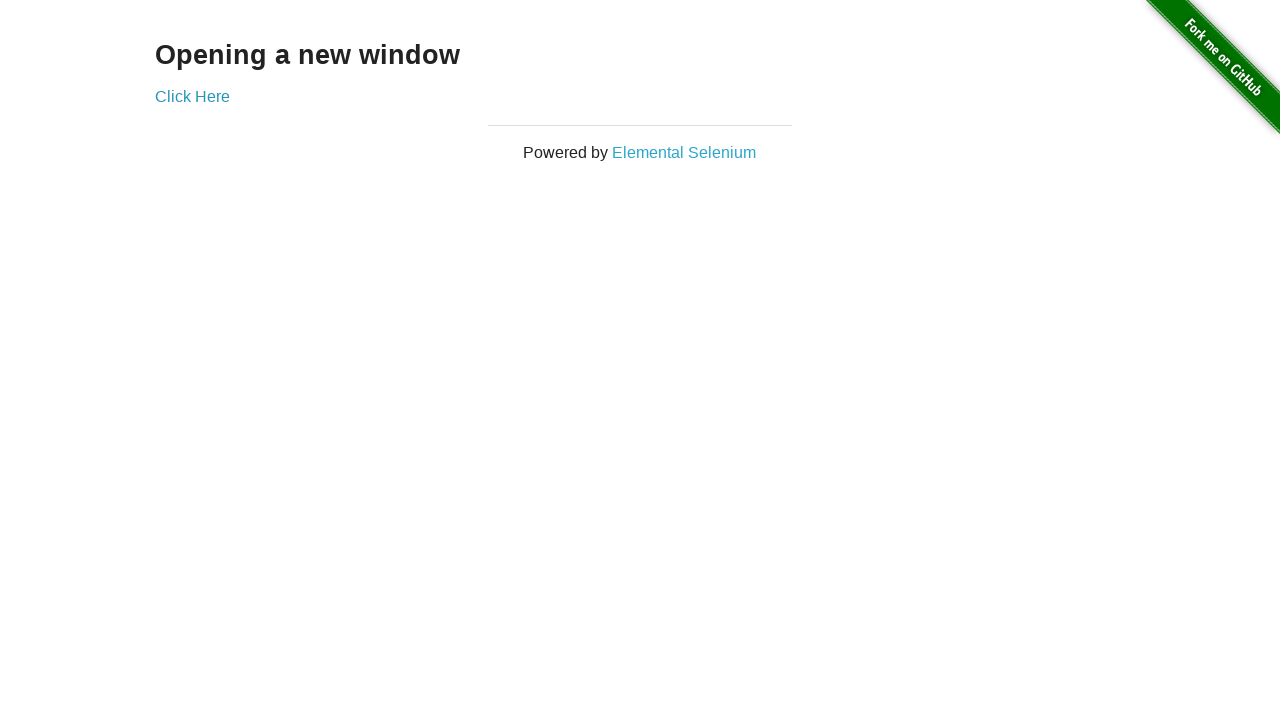

Verified original window title is not 'New Window'
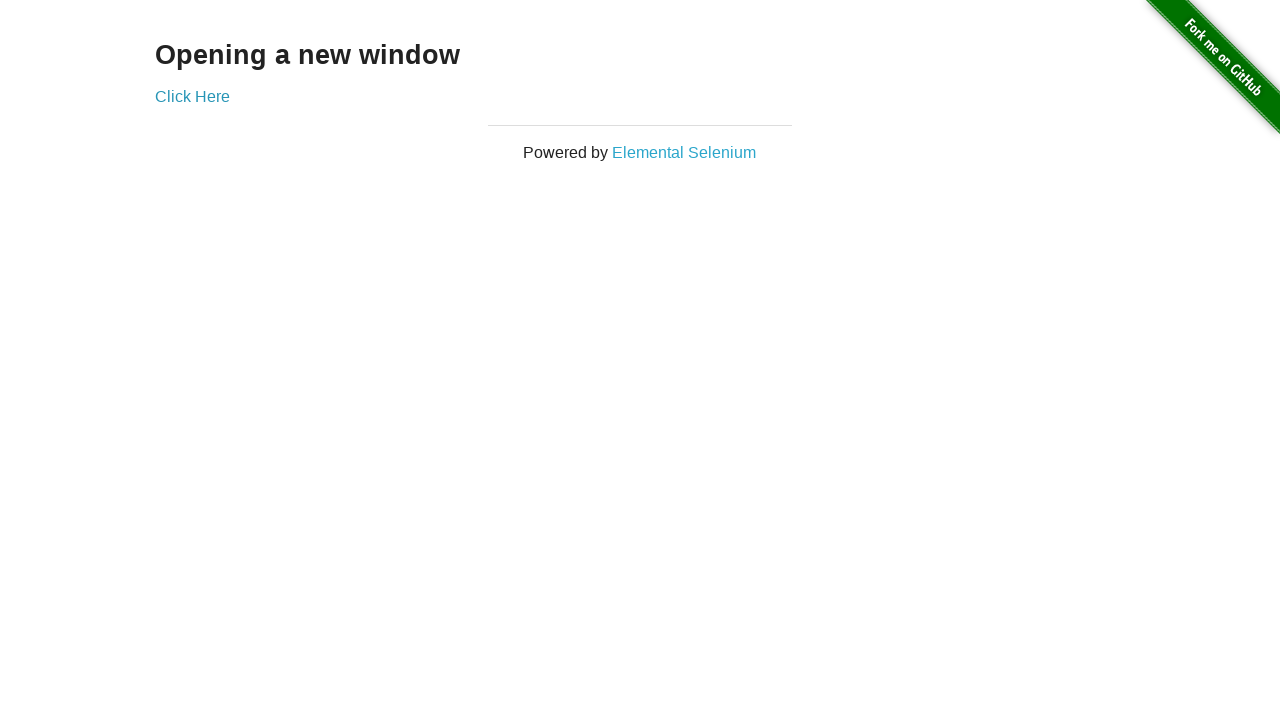

Verified new window title is 'New Window'
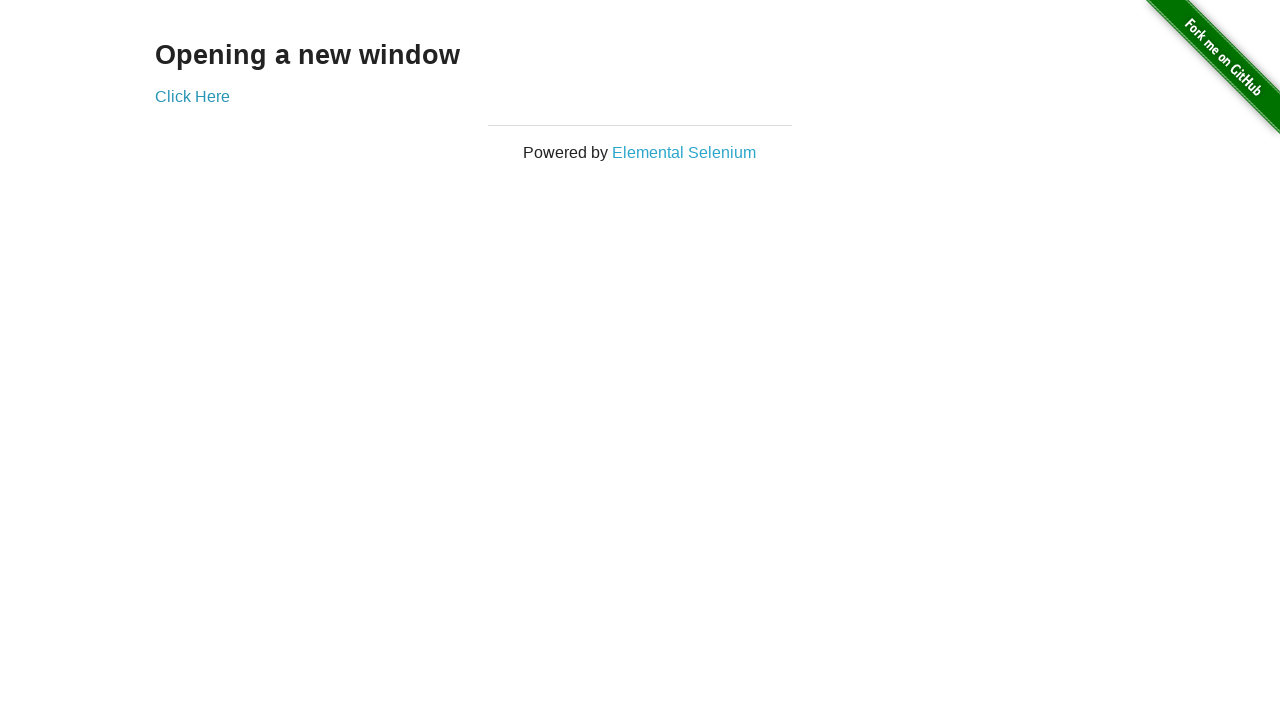

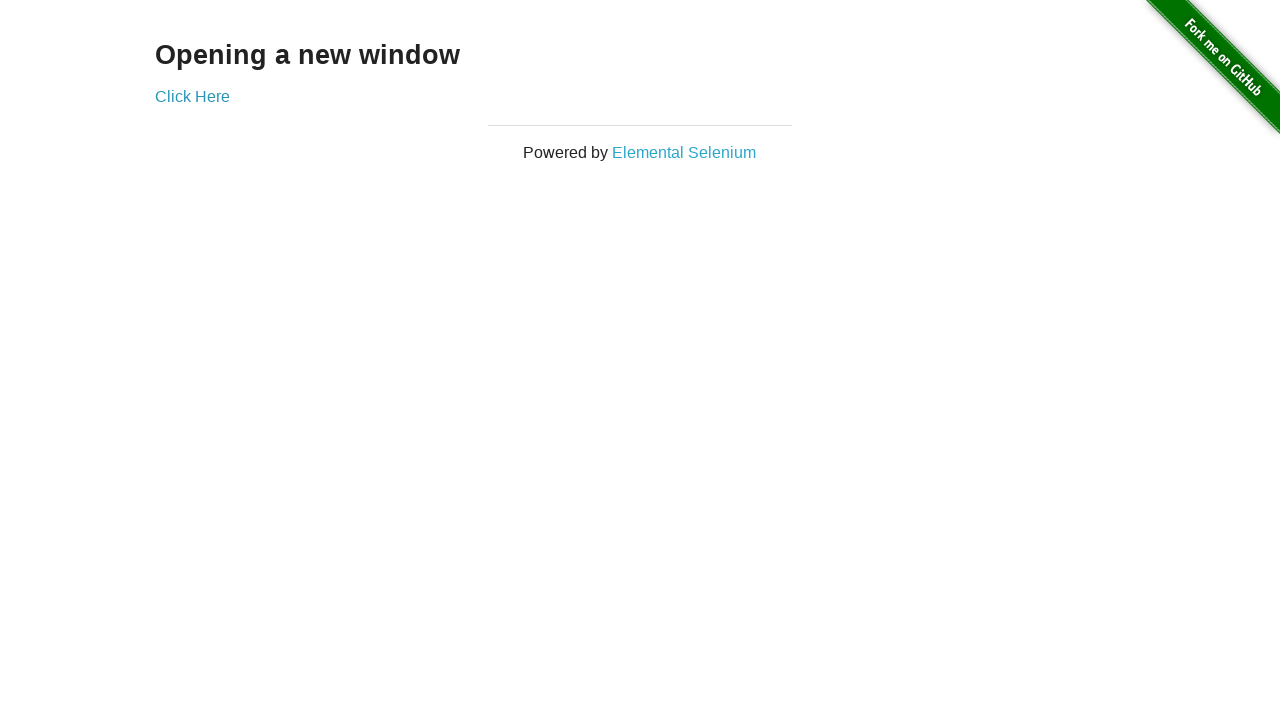